Tests page refresh functionality by clicking a button to load dynamic user data, capturing the loaded content, then refreshing the page using JavaScript and verifying the dynamic content is no longer displayed.

Starting URL: https://www.lambdatest.com/selenium-playground/dynamic-data-loading-demo

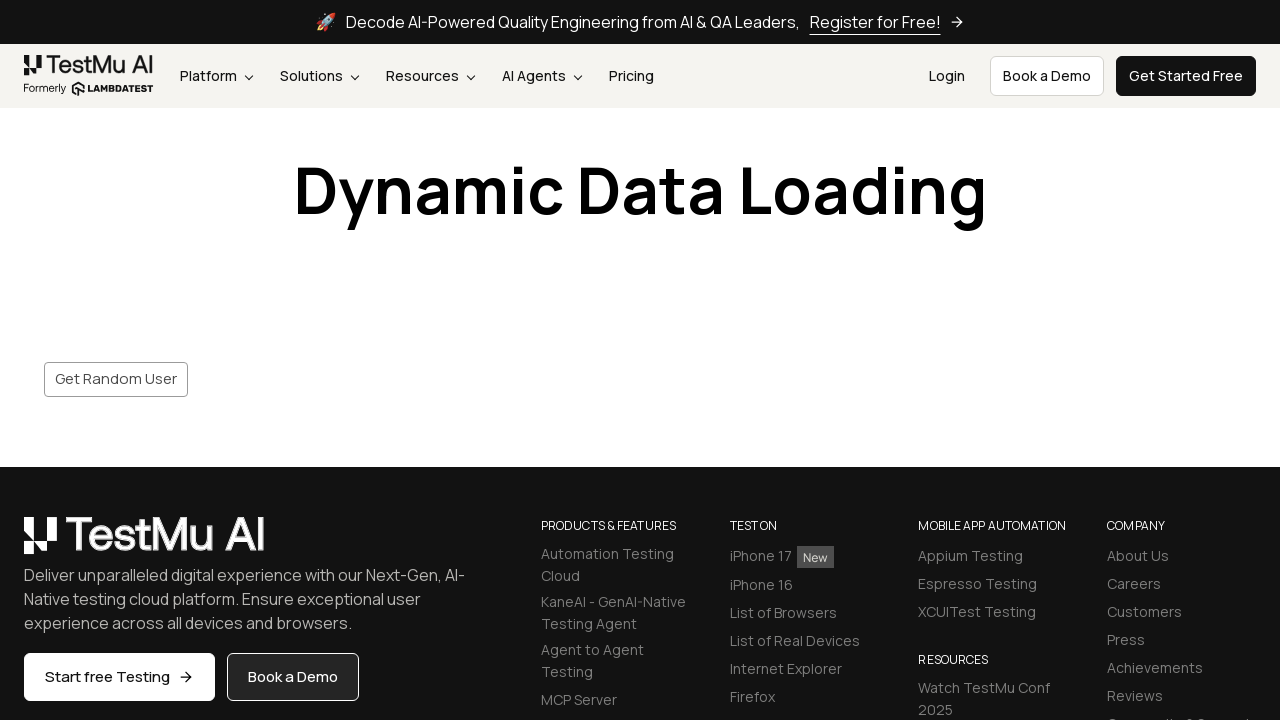

Clicked the 'Get Random User' button at (116, 379) on button#save
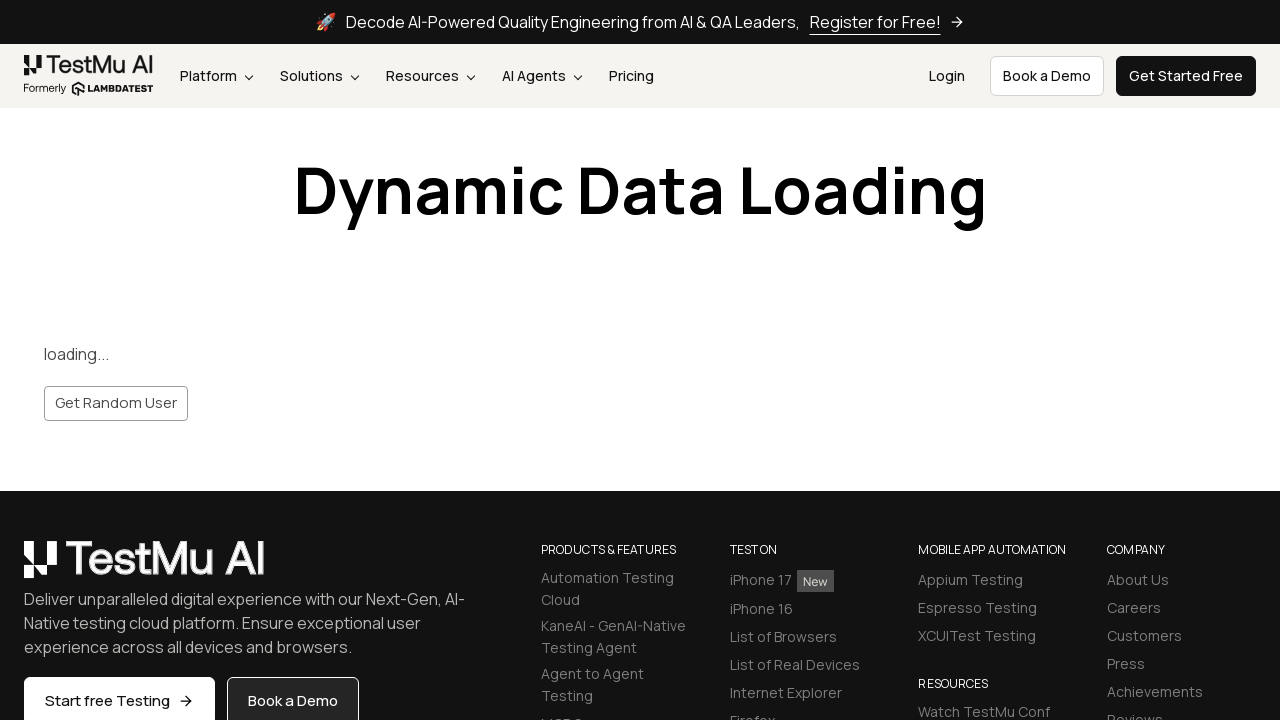

Waited 5 seconds for dynamic content to load
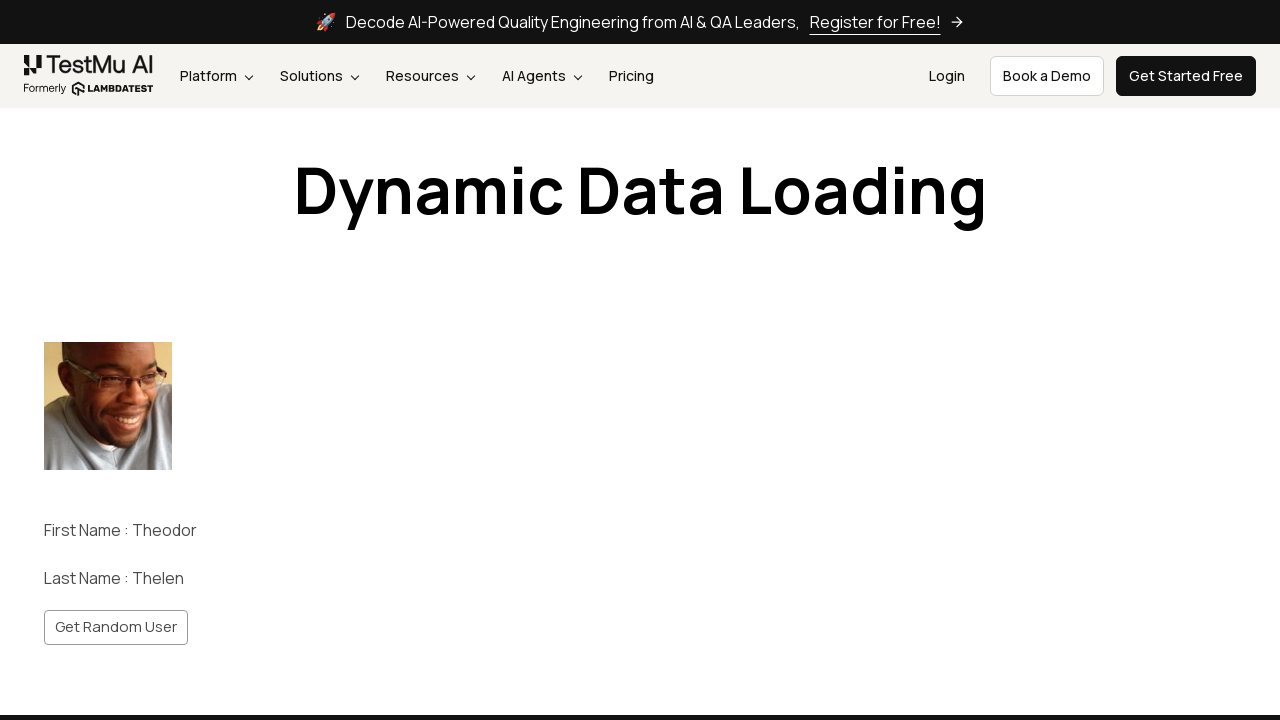

Captured loaded user text: First Name : TheodorLast Name : Thelen
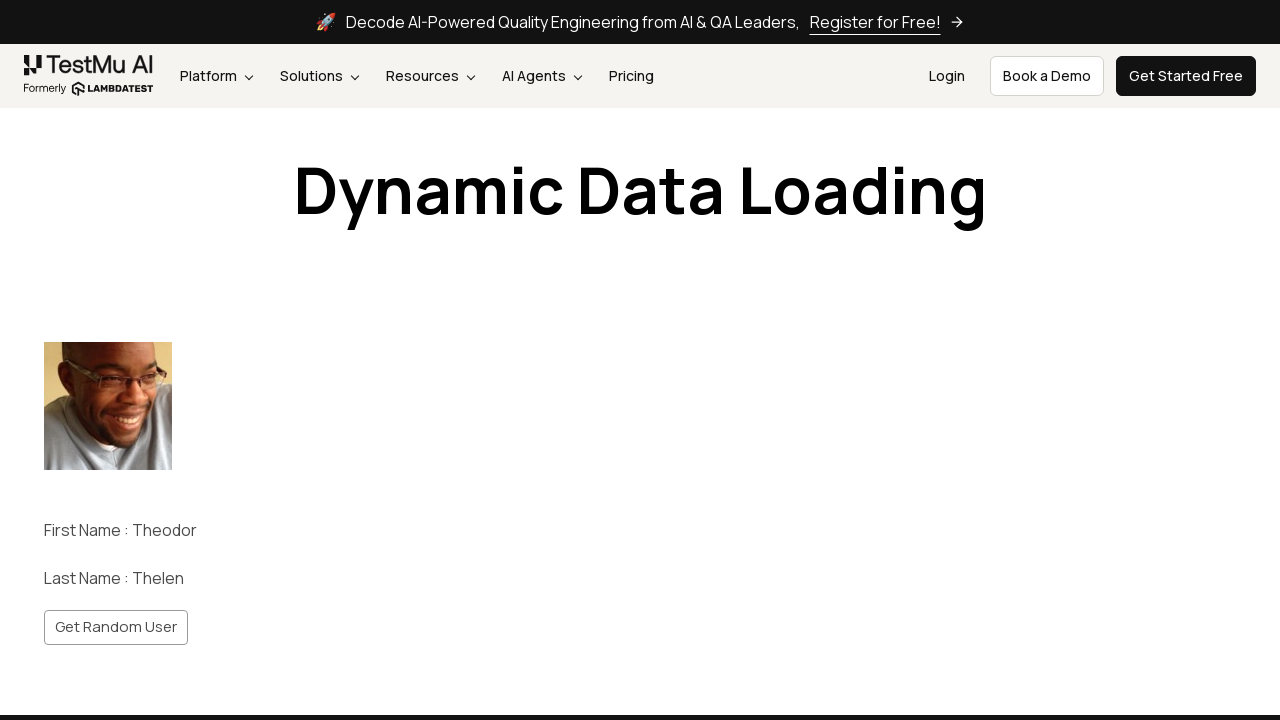

Refreshed the page using JavaScript
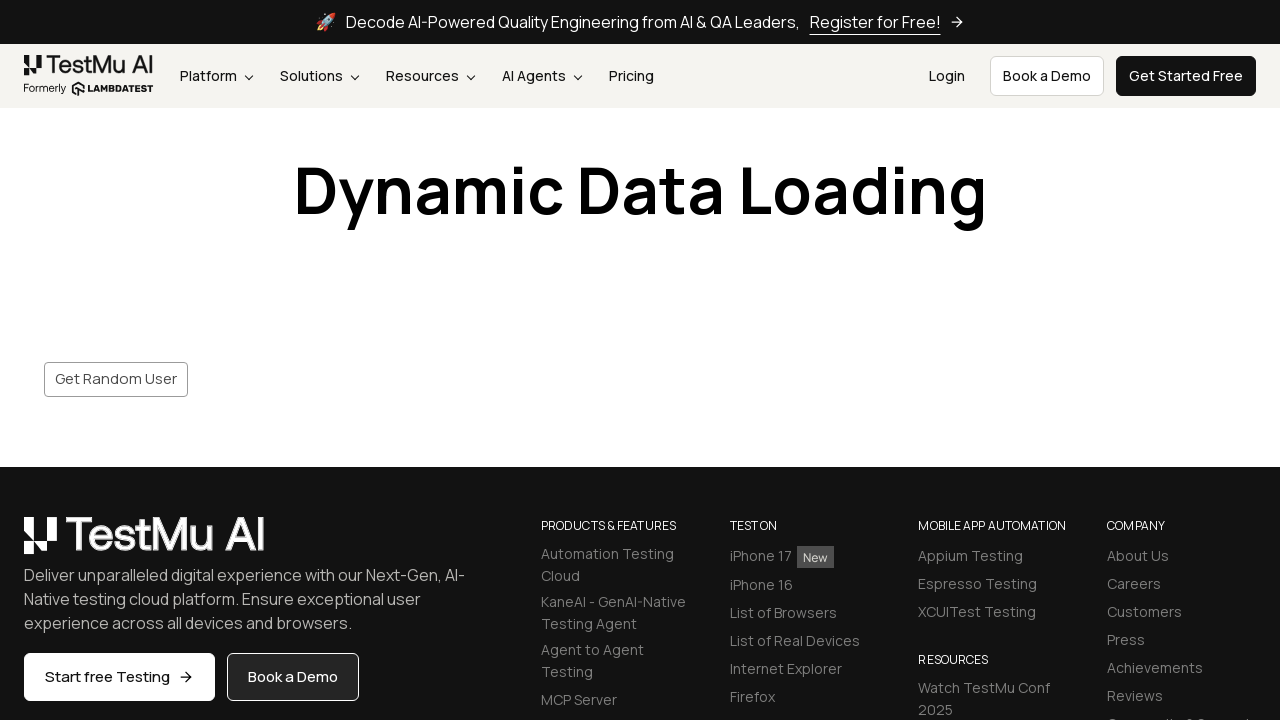

Waited 5 seconds for page reload to complete
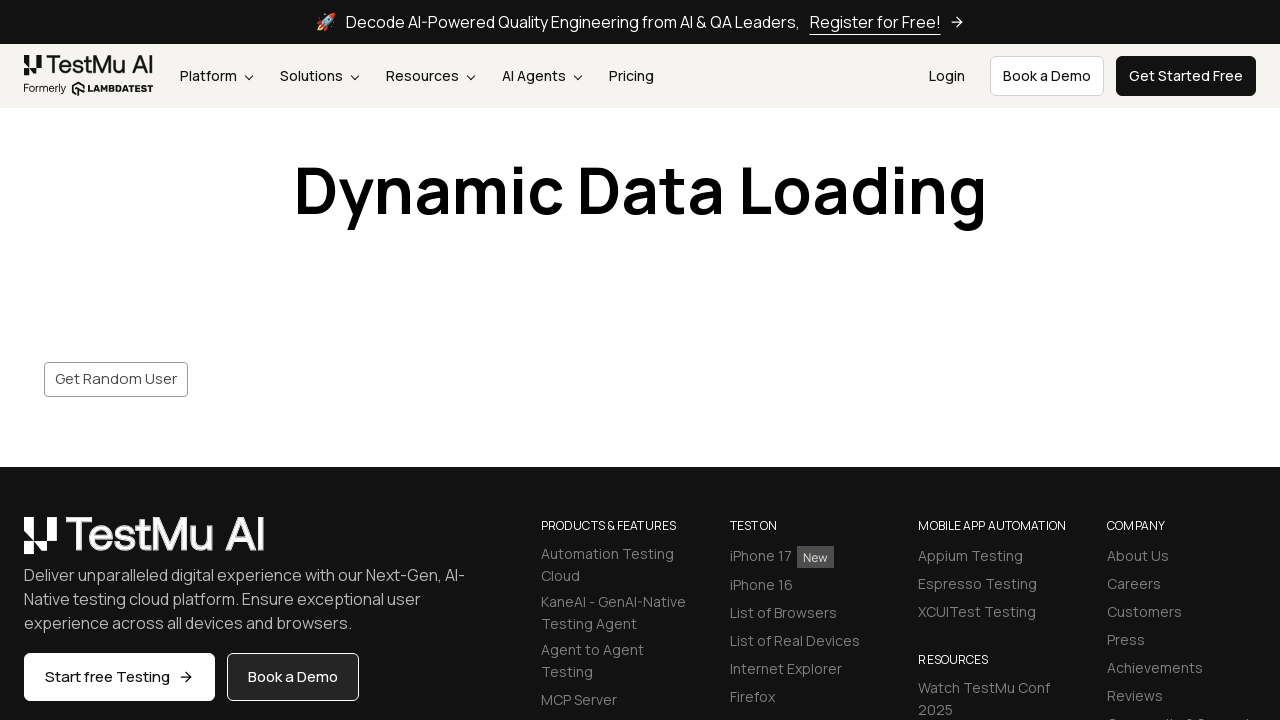

Checked visibility of loading element after refresh
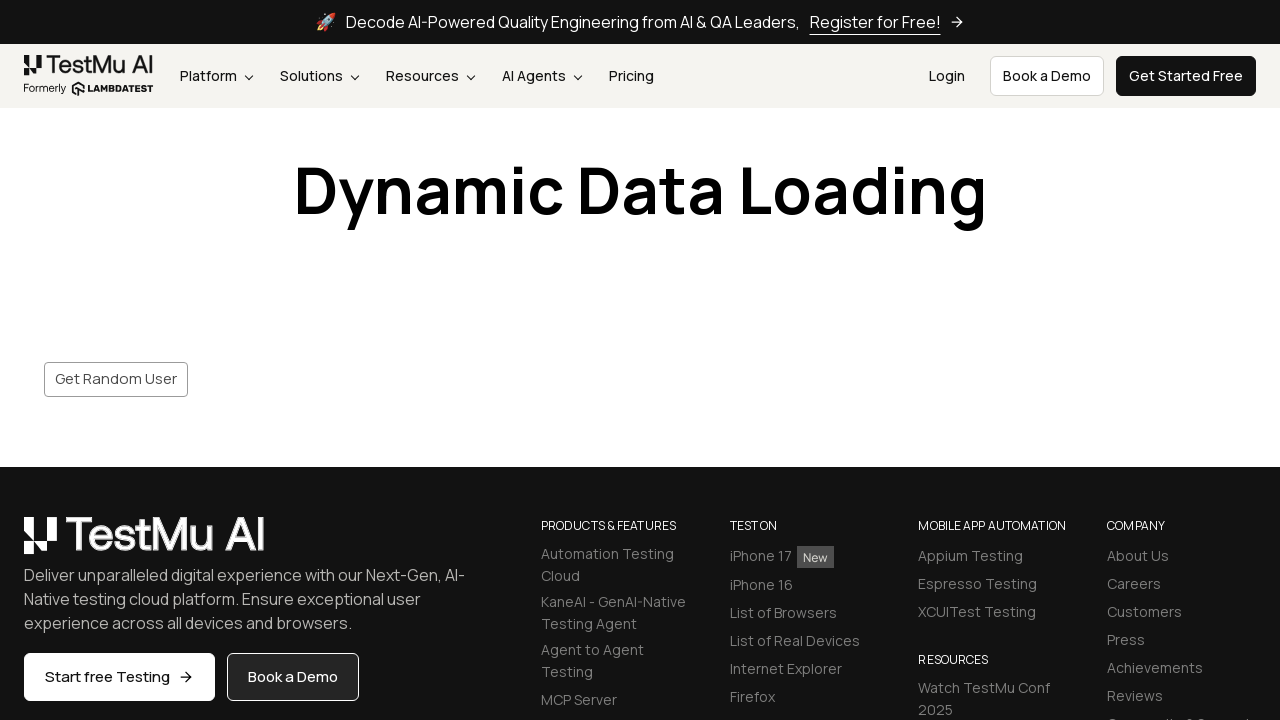

Verified that the loading element is not visible after refresh
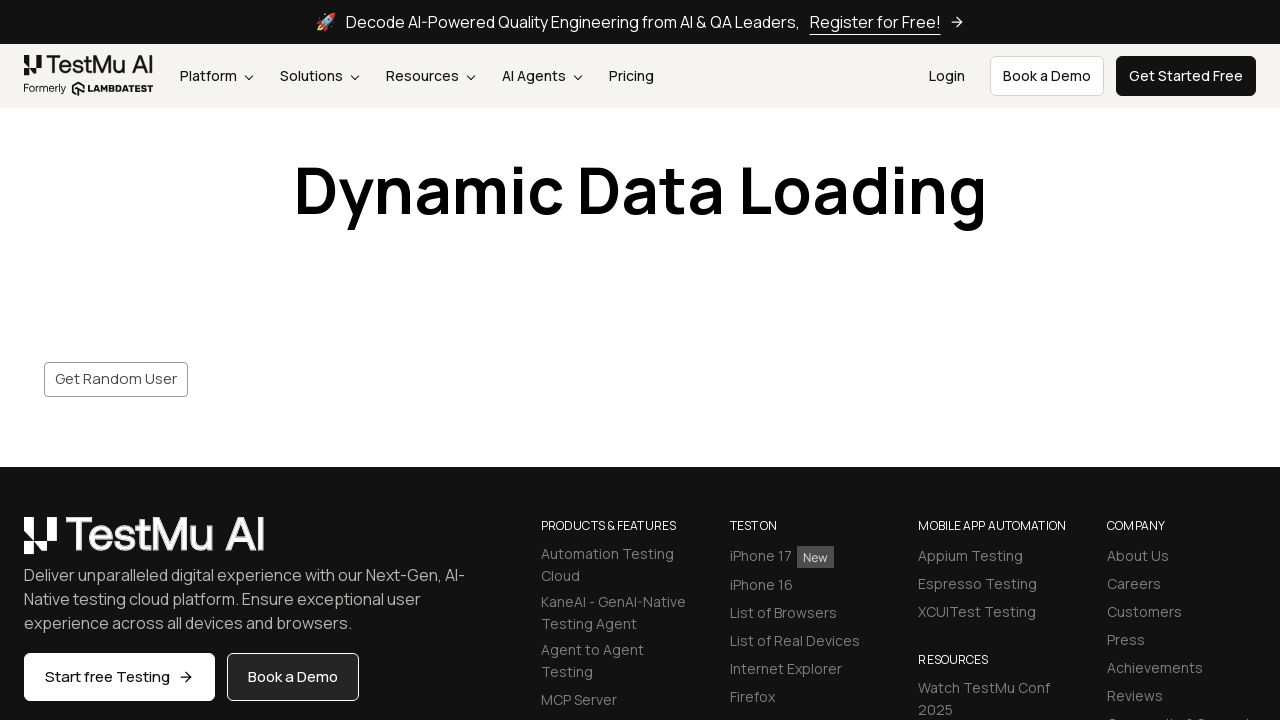

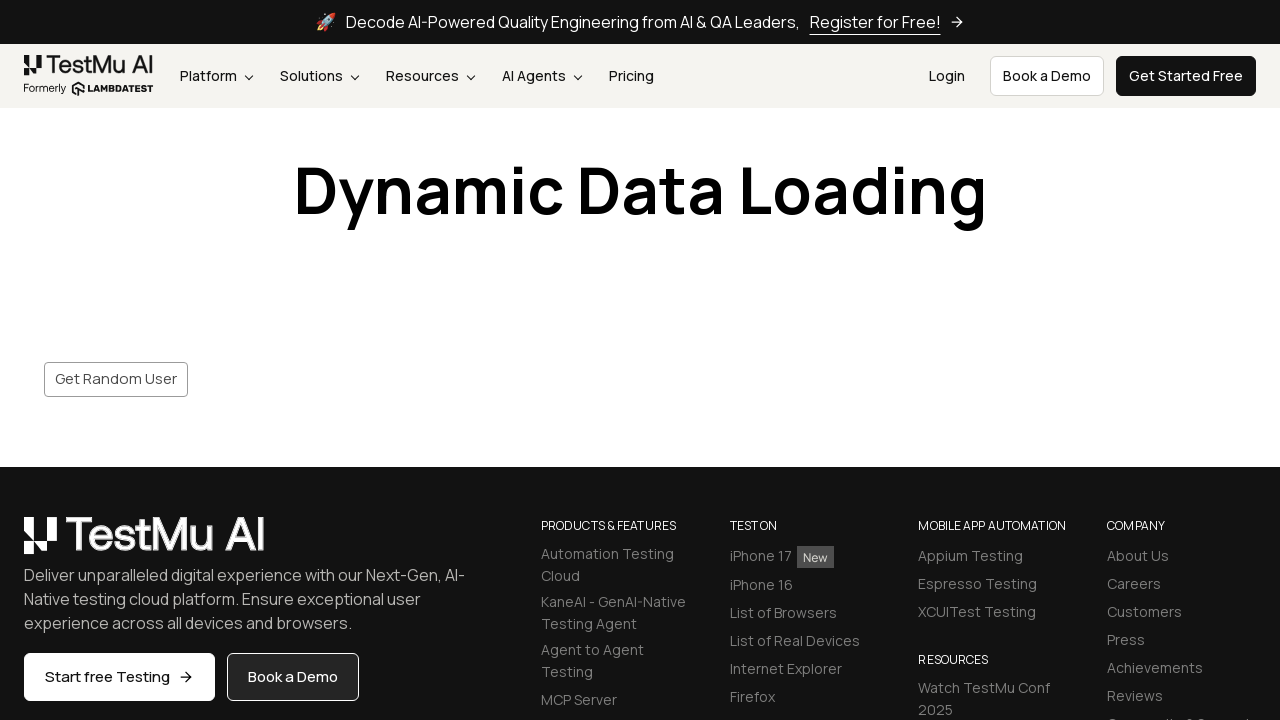